Tests activating the "Yes" radio button on the DemoQA radio button page and verifies the selection by checking that the success text matches the button label.

Starting URL: https://demoqa.com/radio-button

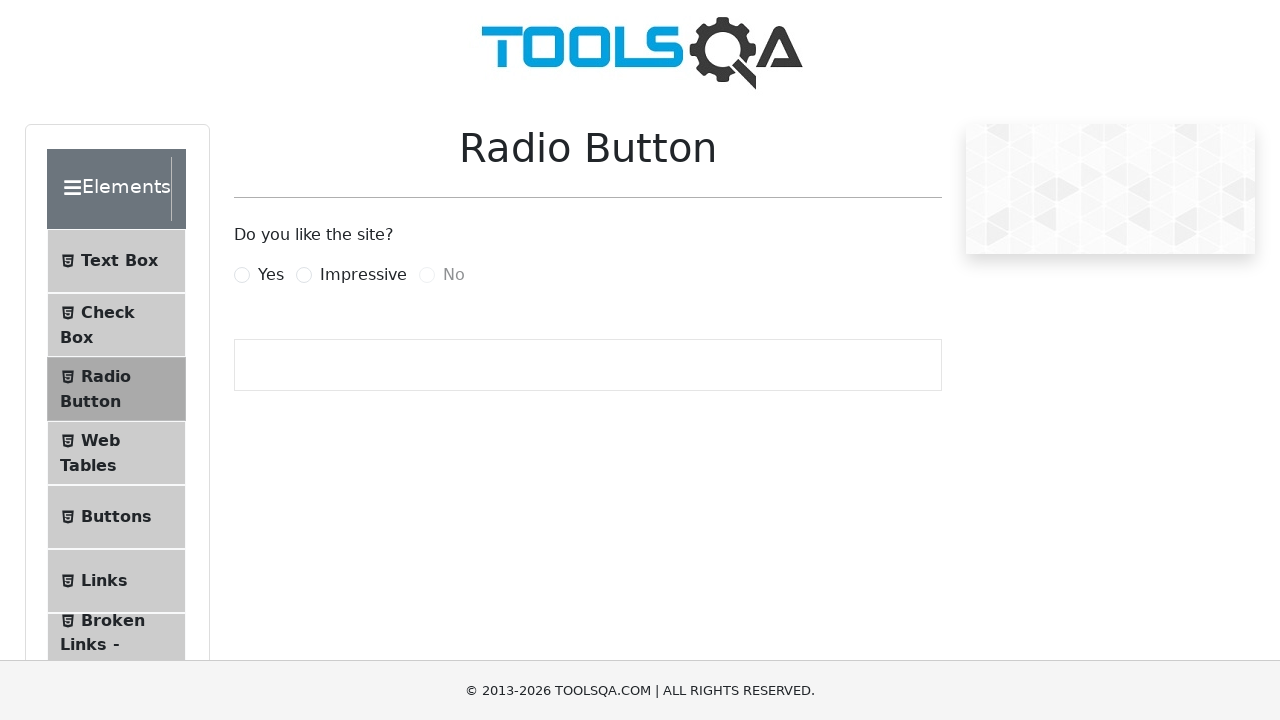

Clicked the 'Yes' radio button label at (271, 275) on label[for="yesRadio"]
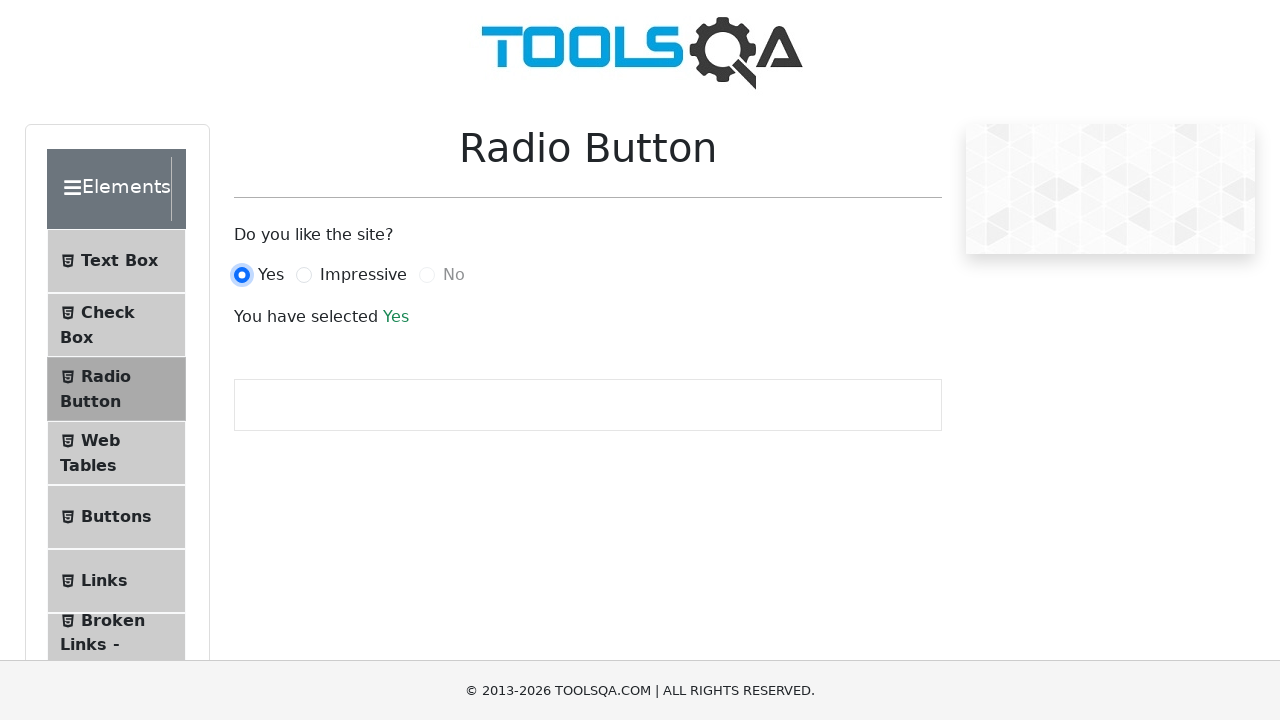

Success text element appeared
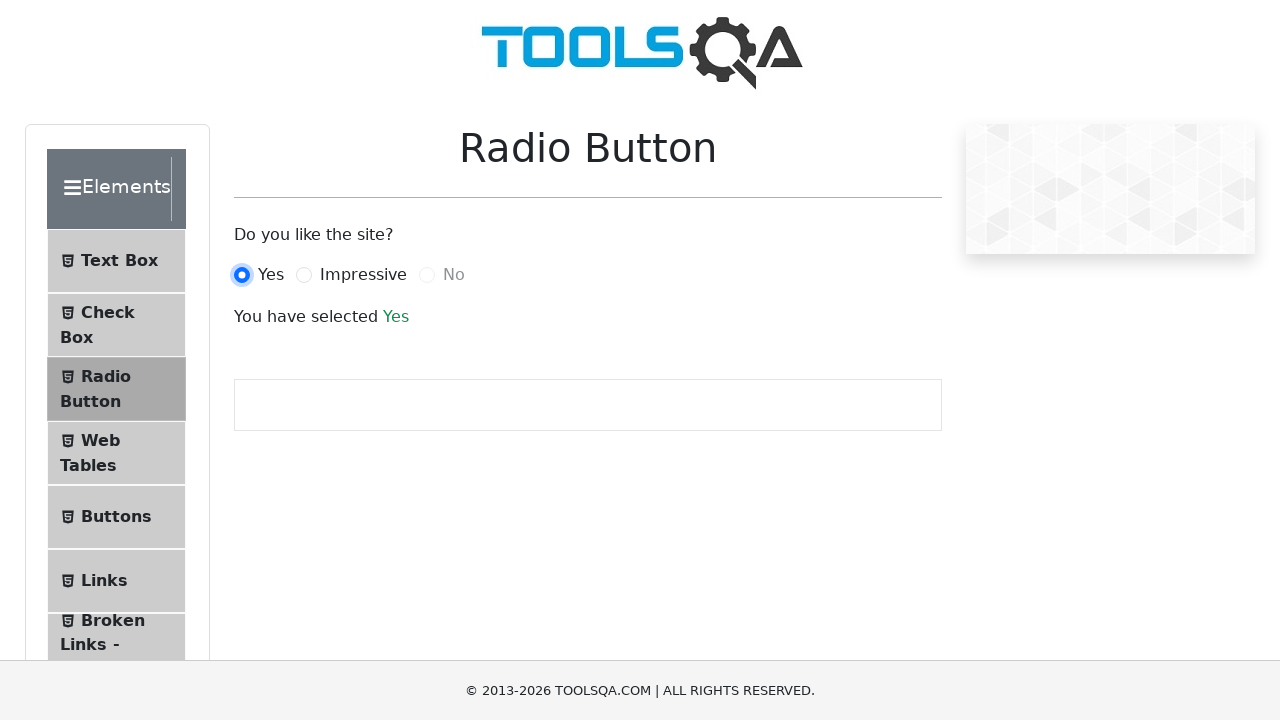

Verified success text matches 'Yes' - radio button selection confirmed
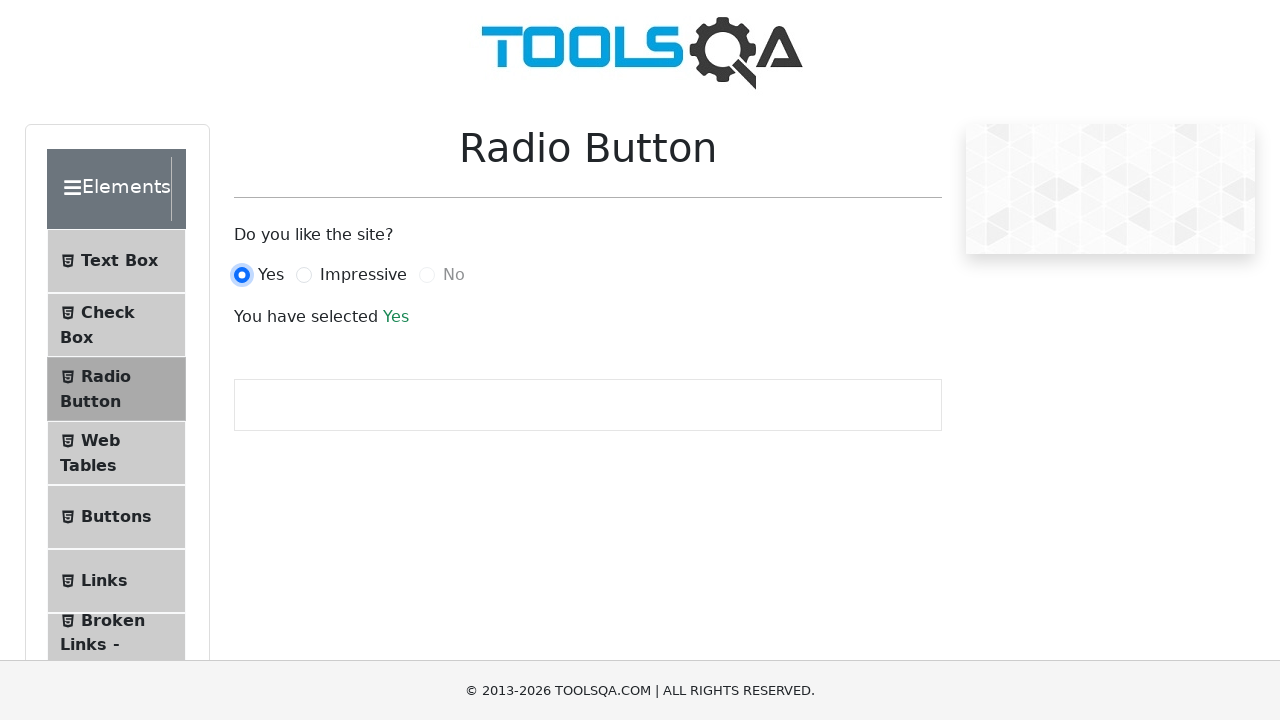

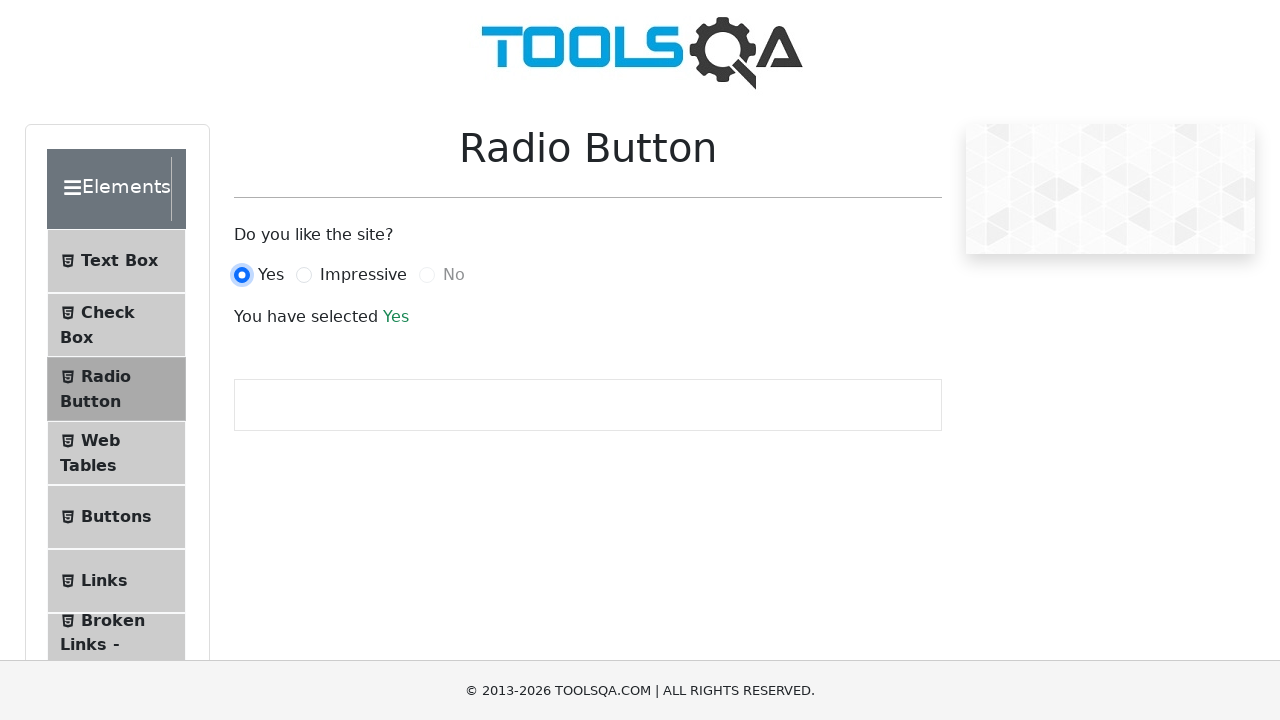